Tests a registration form by filling in first name, last name, and email fields, then submitting and verifying the success message.

Starting URL: http://suninjuly.github.io/registration1.html

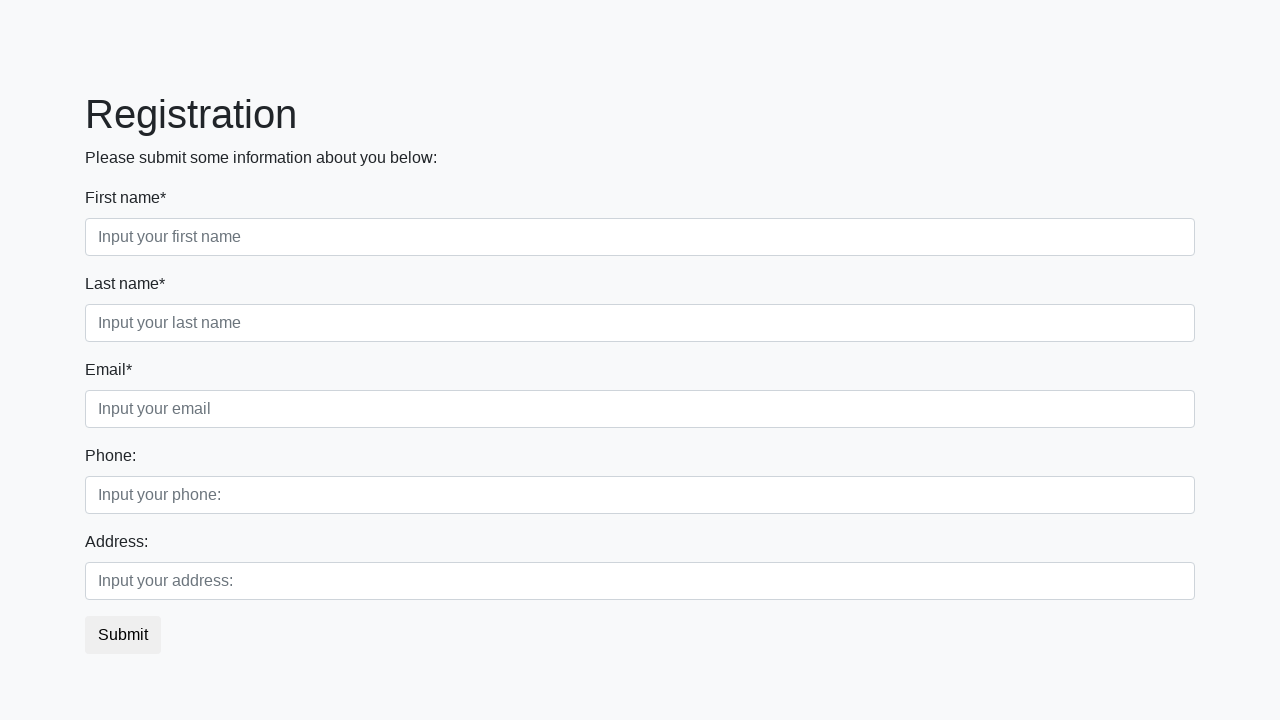

Navigated to registration form page
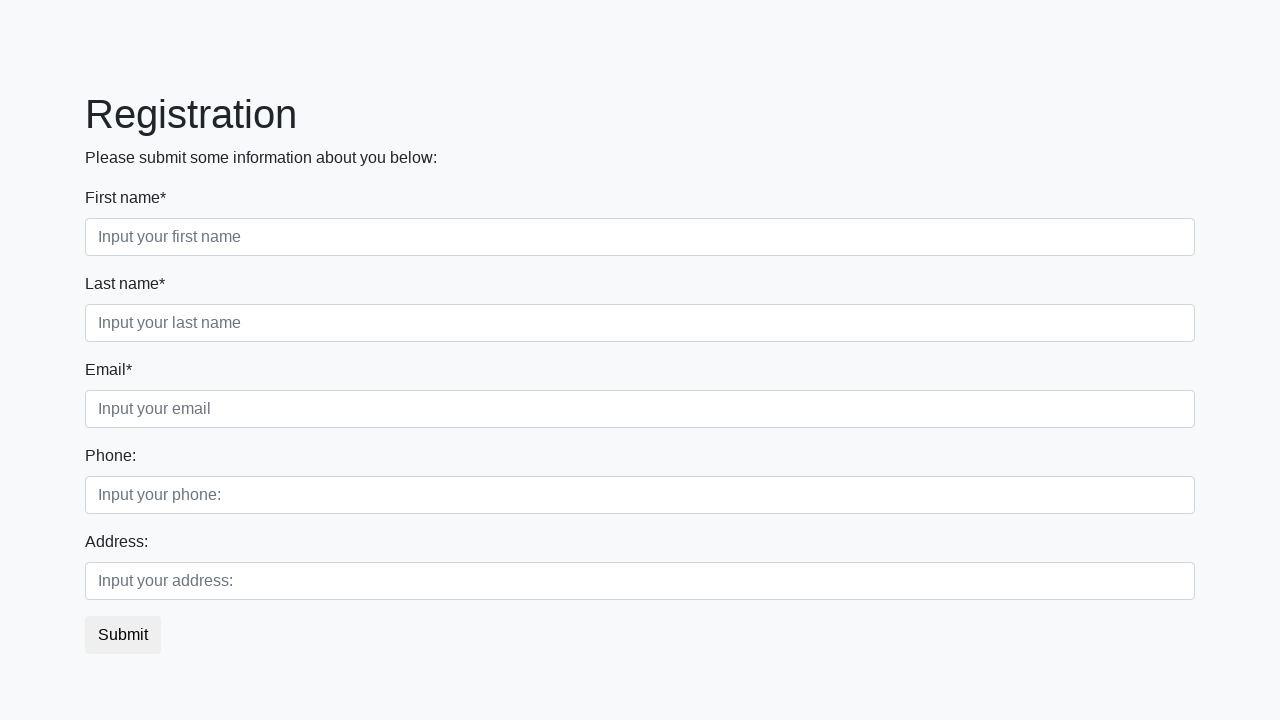

Filled first name field with 'Ivan' on xpath=/html/body/div/form/div[1]/div[1]/input
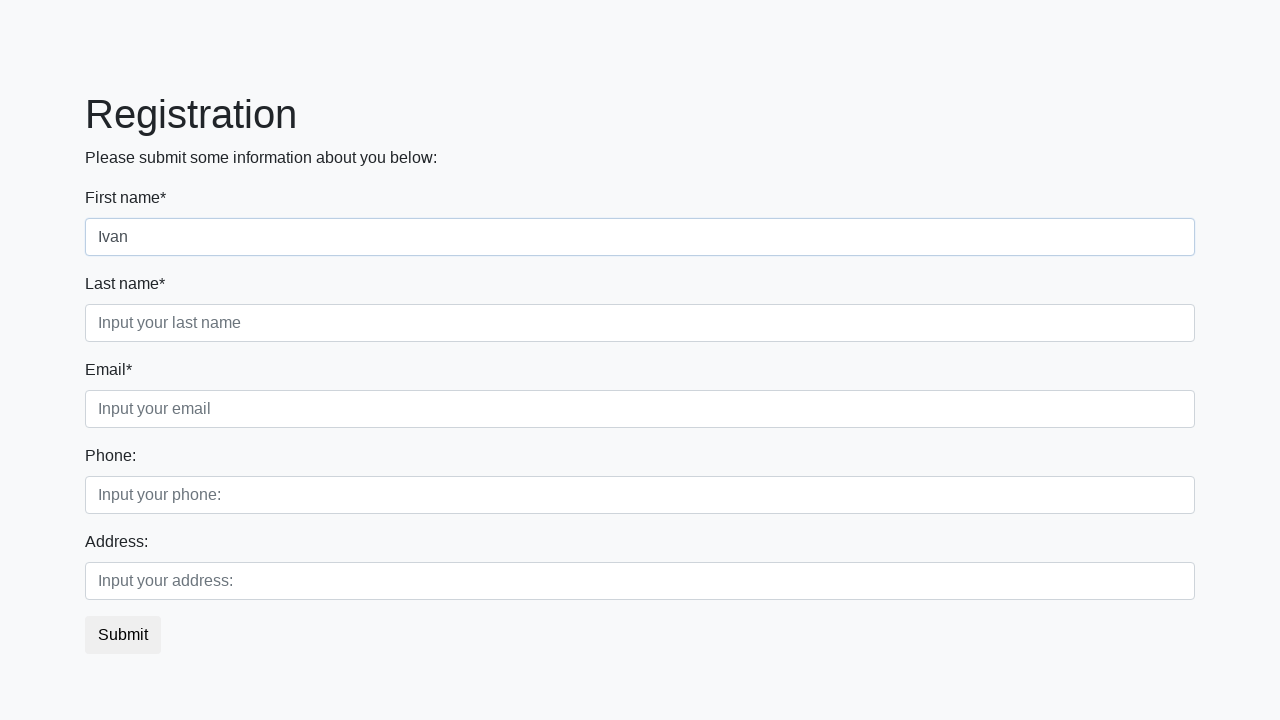

Filled last name field with 'Popov' on xpath=/html/body/div/form/div[1]/div[2]/input
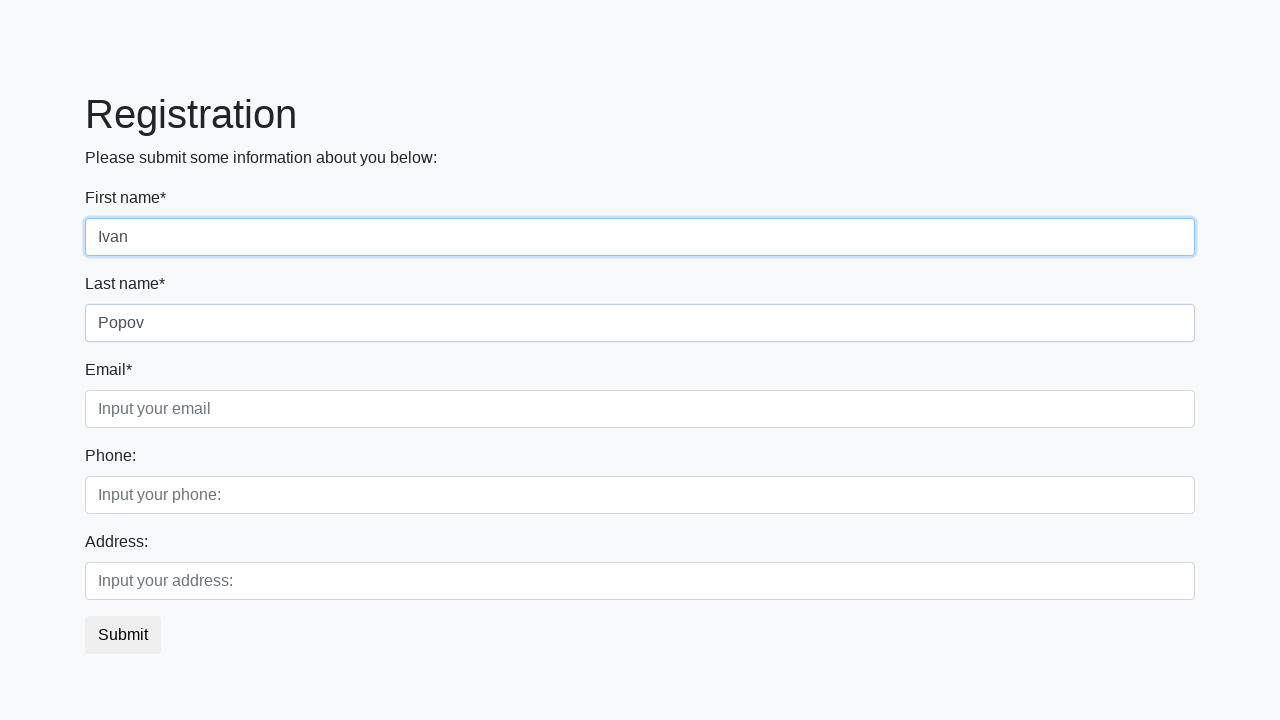

Filled email field with 'popov@mail.ru' on xpath=/html/body/div/form/div[1]/div[3]/input
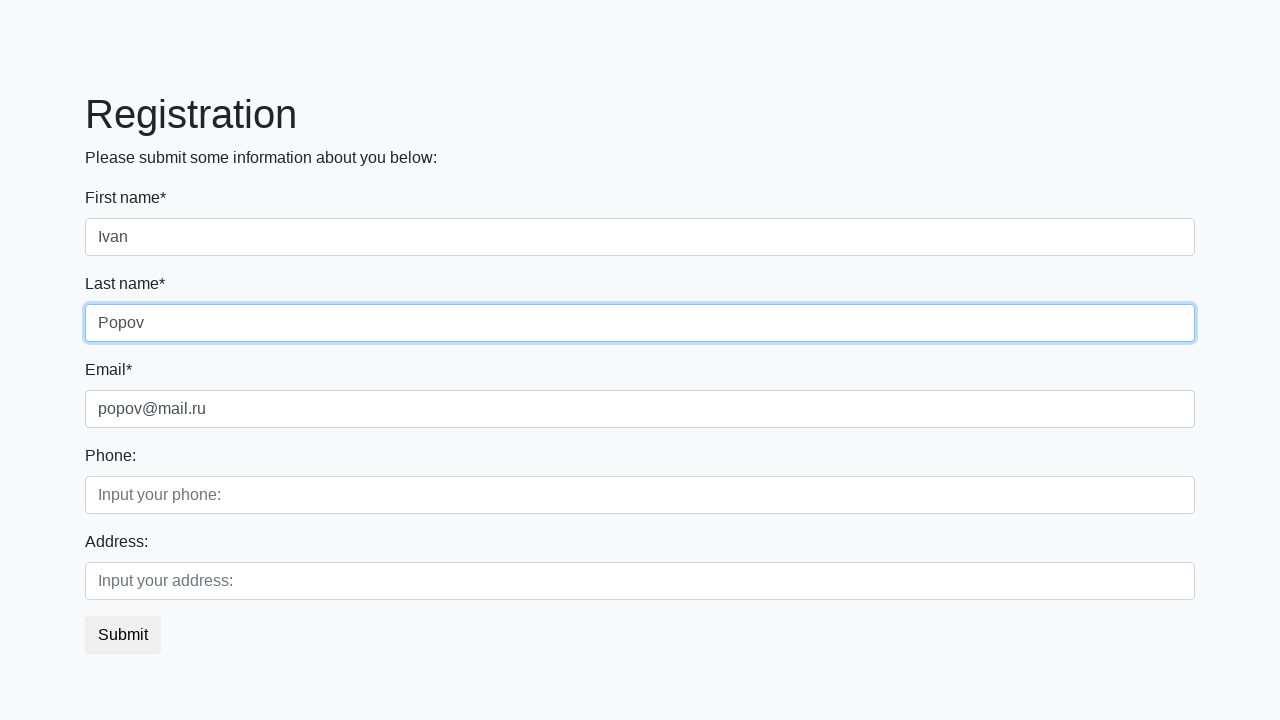

Clicked submit button to register at (123, 635) on button.btn
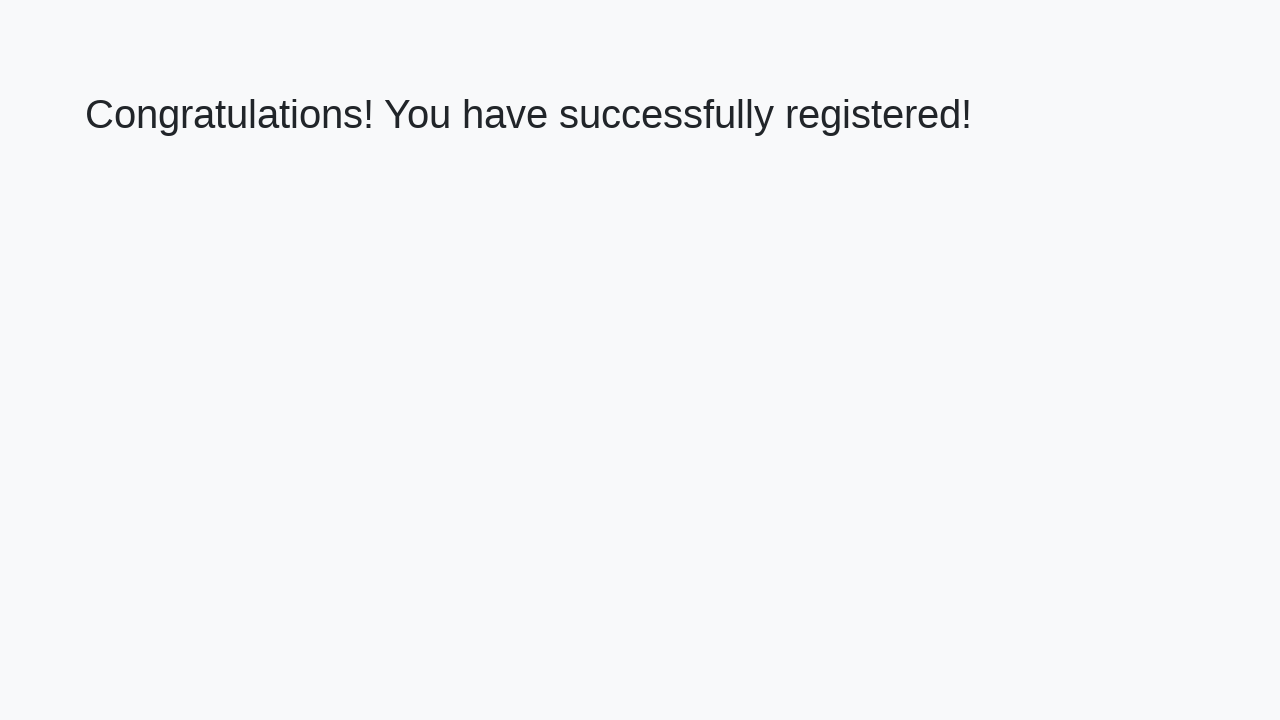

Success message heading loaded
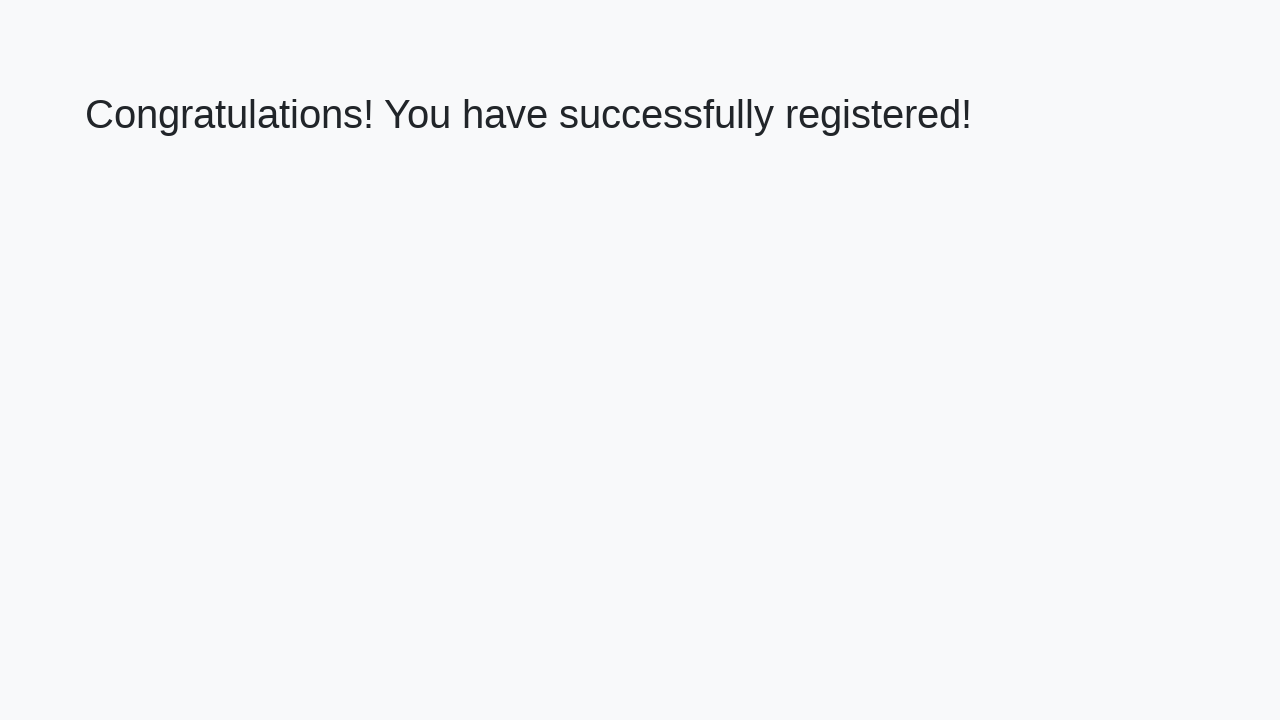

Retrieved success message text
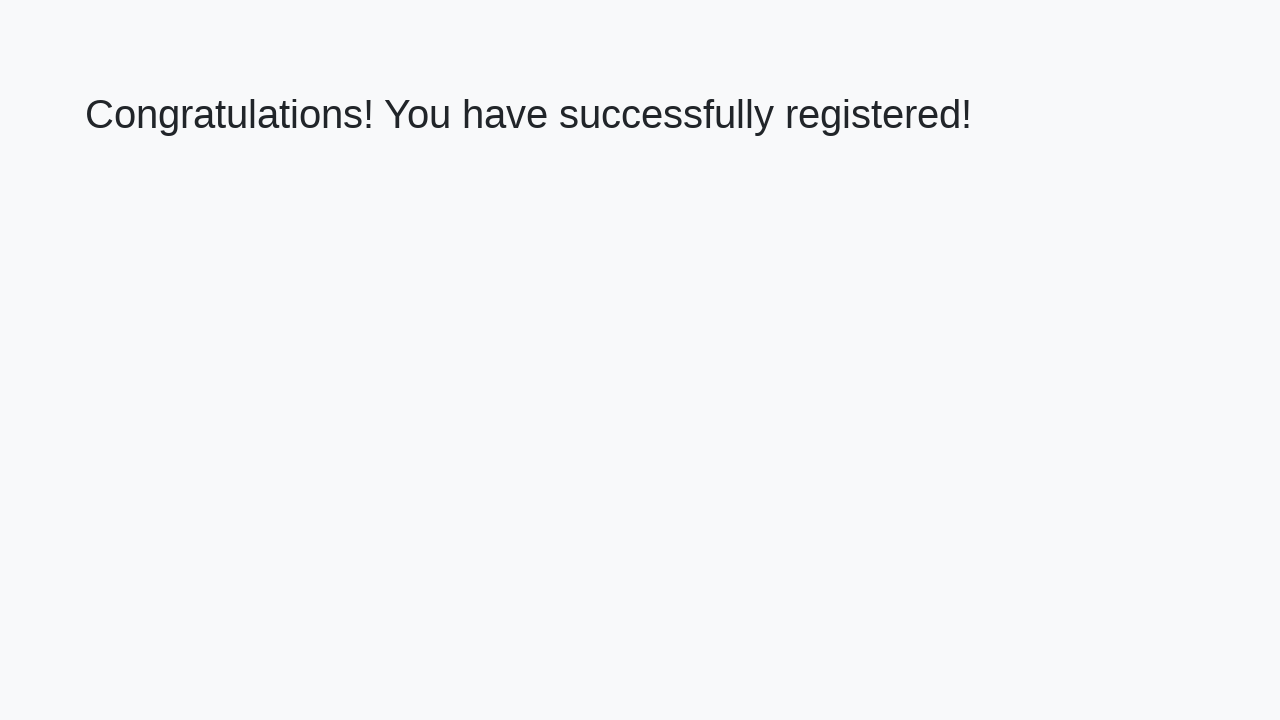

Verified success message: 'Congratulations! You have successfully registered!'
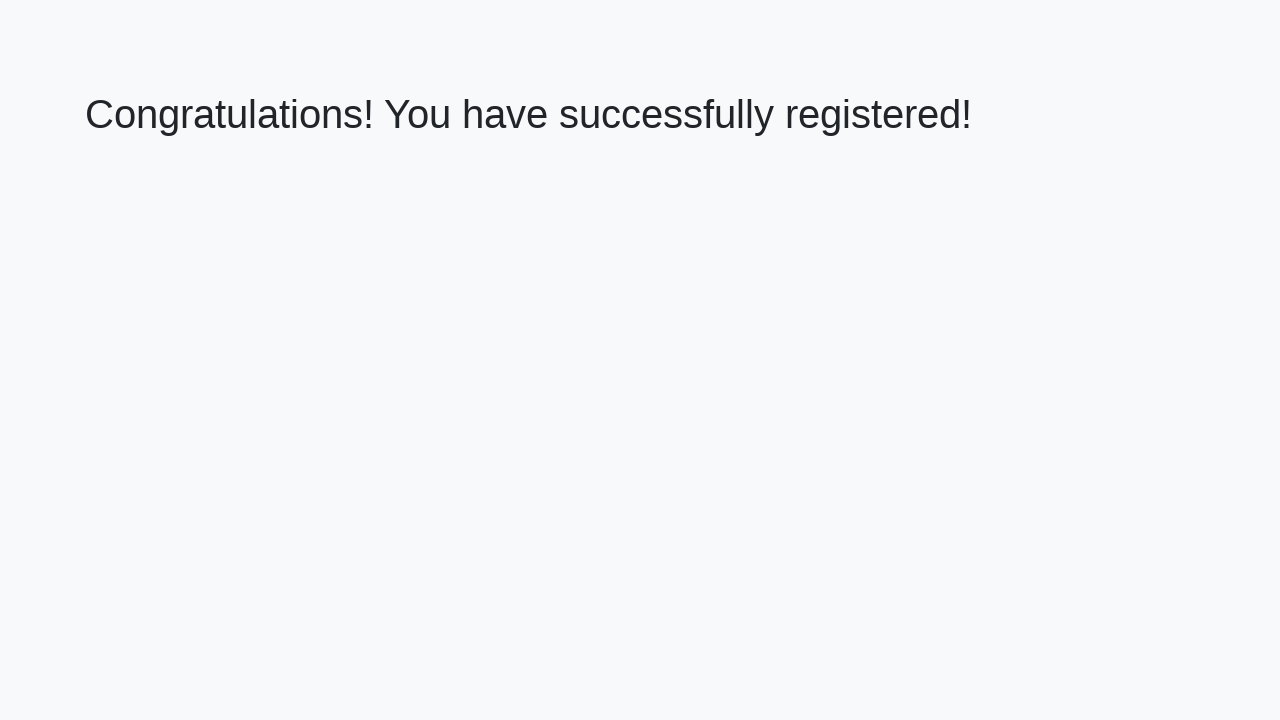

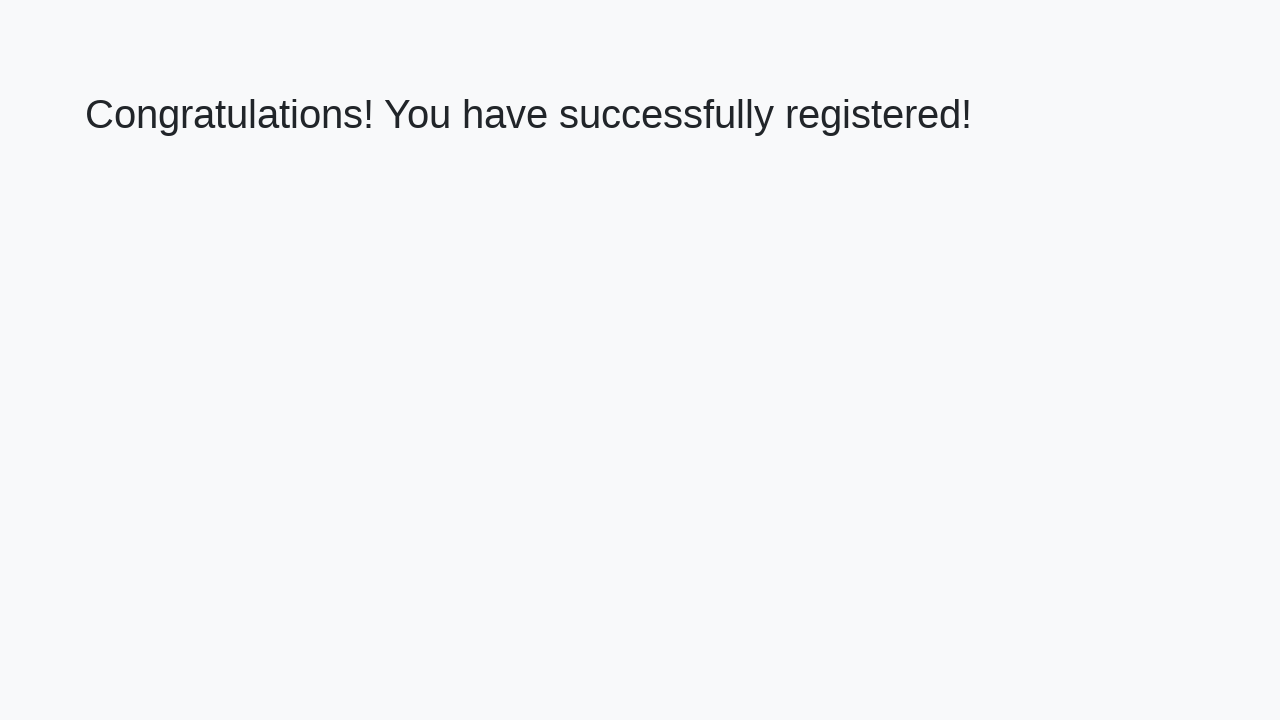